Navigates to the Demoblaze store page and verifies that product names and prices are displayed correctly

Starting URL: https://www.demoblaze.com/

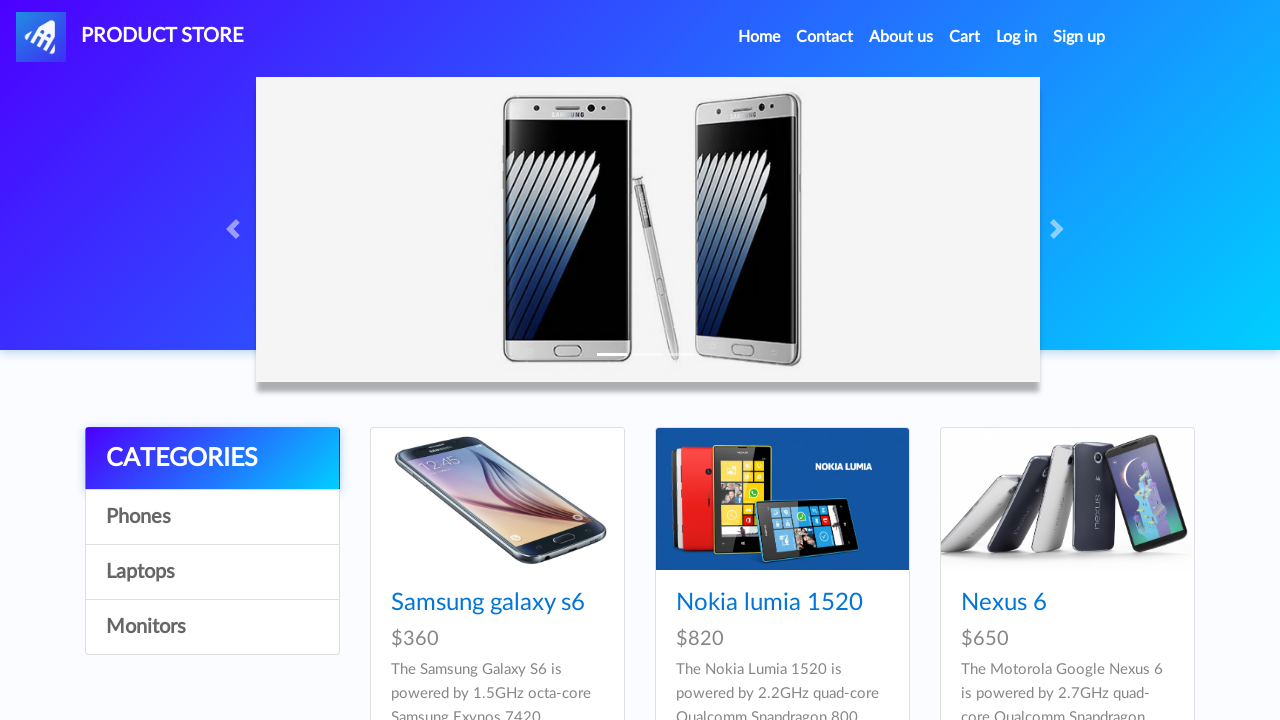

Waited for product elements to load on Demoblaze store page
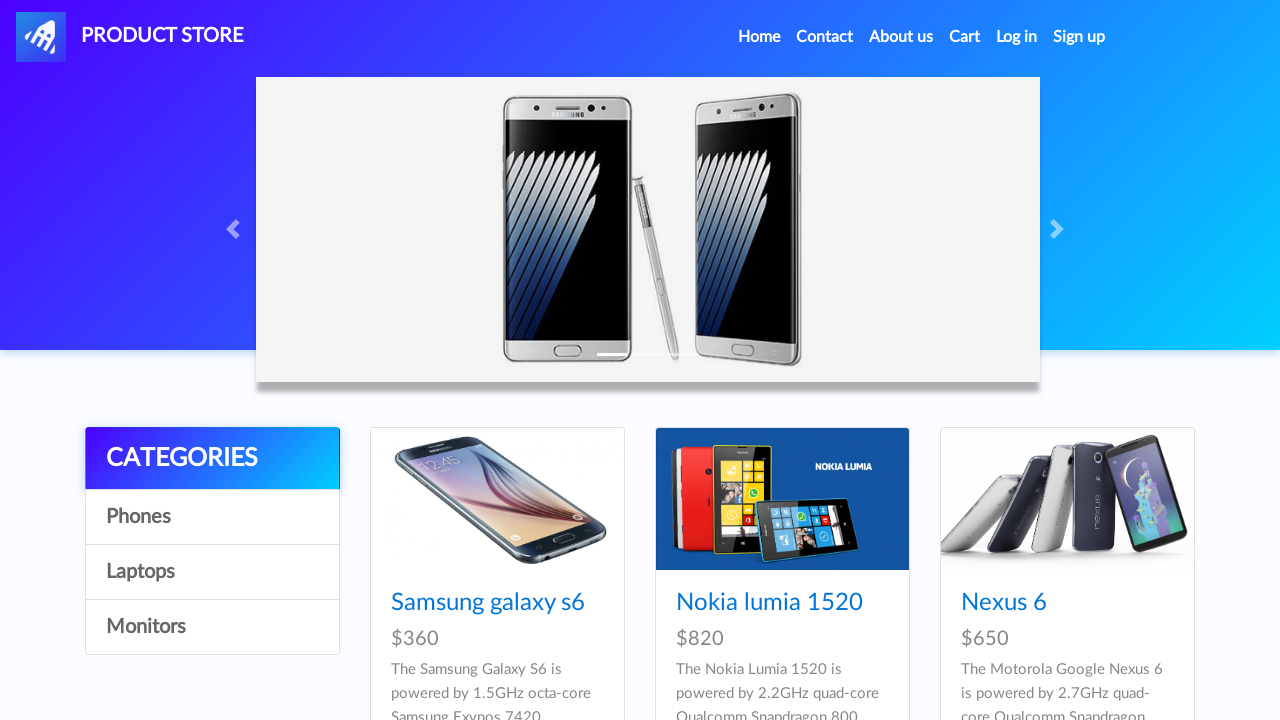

Retrieved all product names from the page
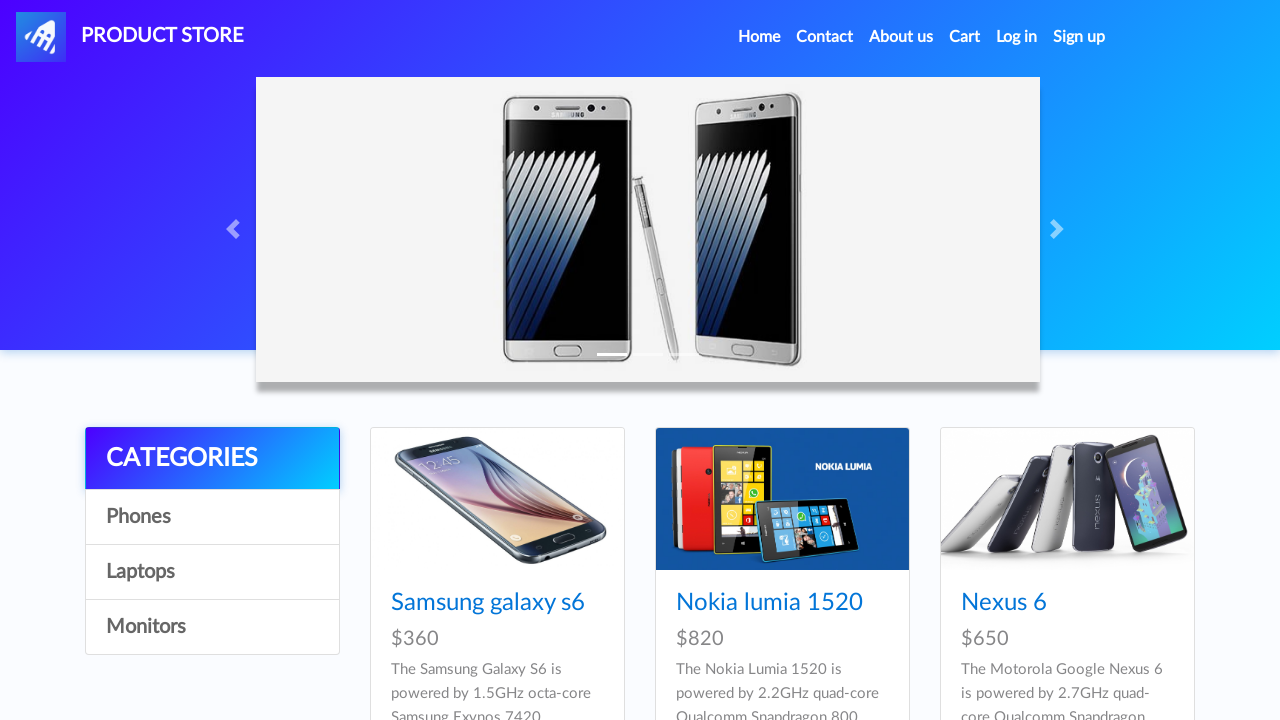

Retrieved all product prices from the page
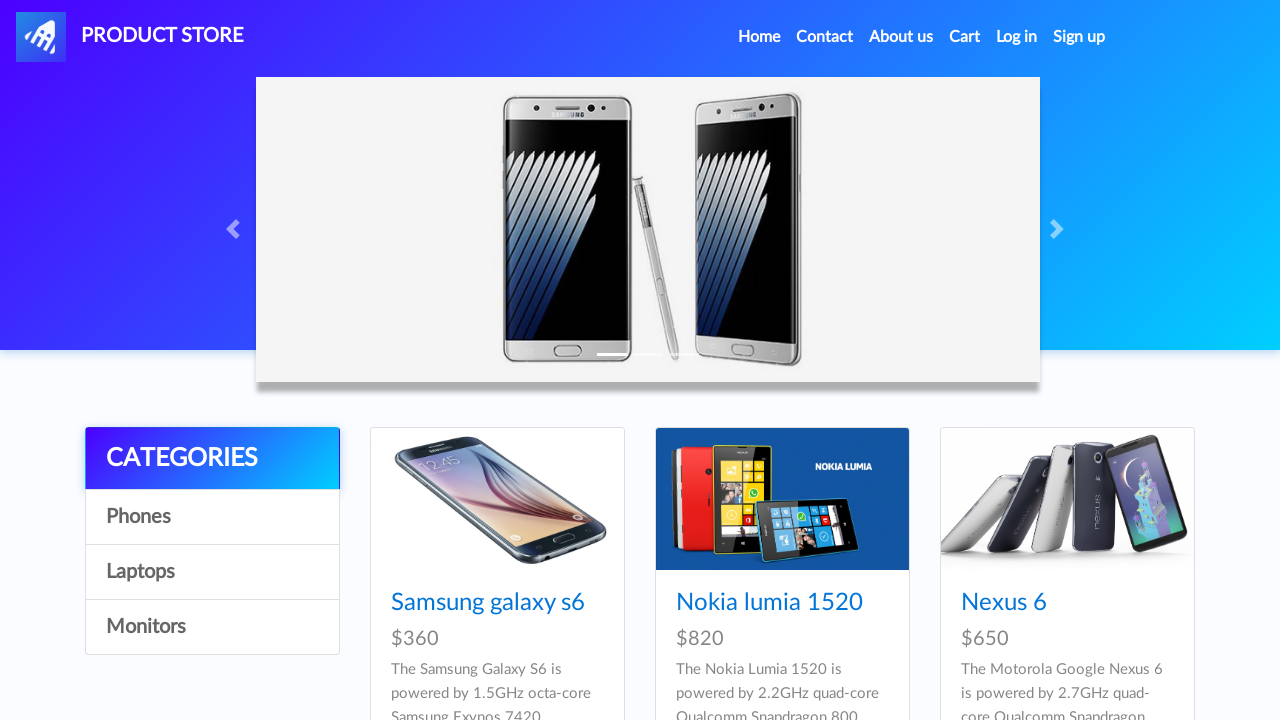

Verified that product names are displayed (assertion passed)
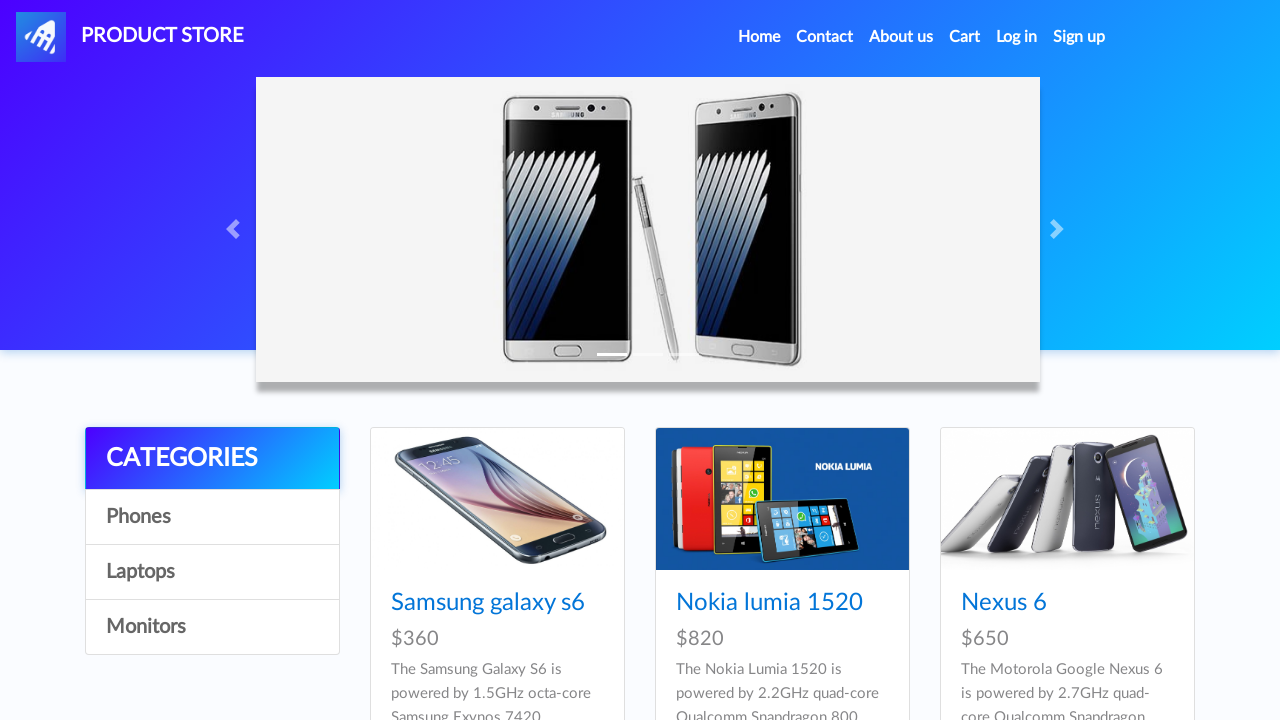

Verified that product prices are displayed (assertion passed)
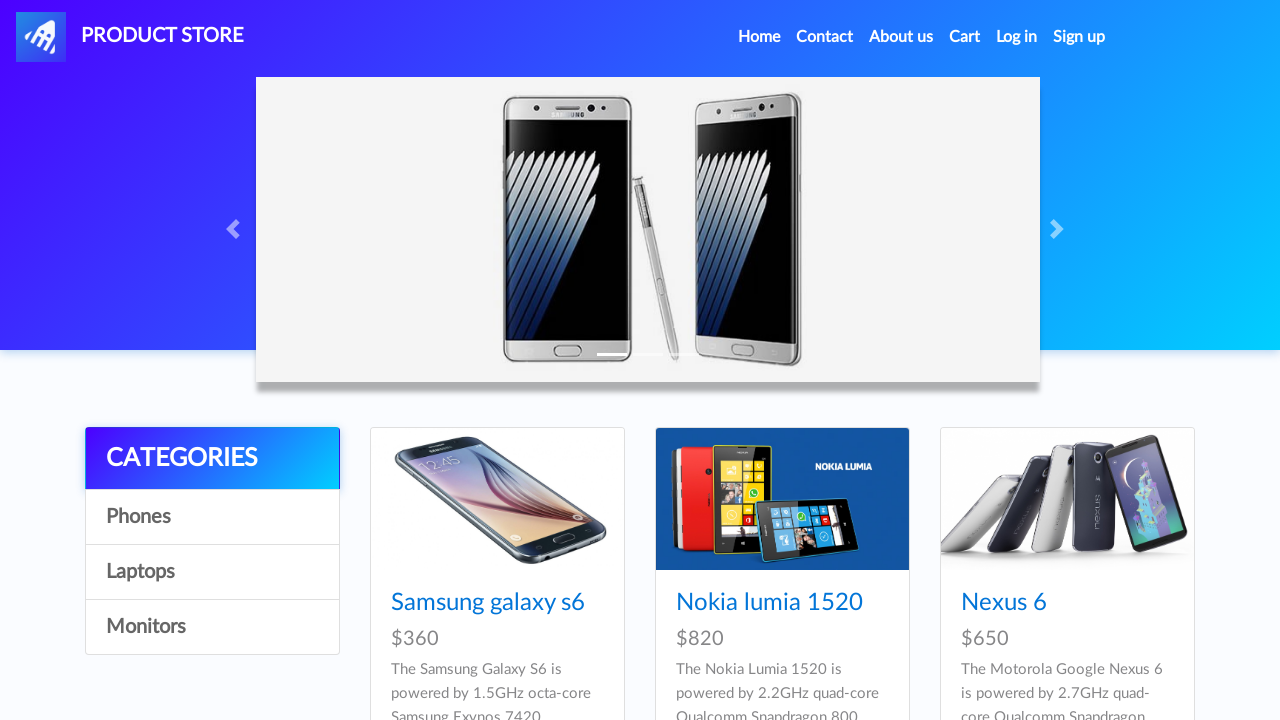

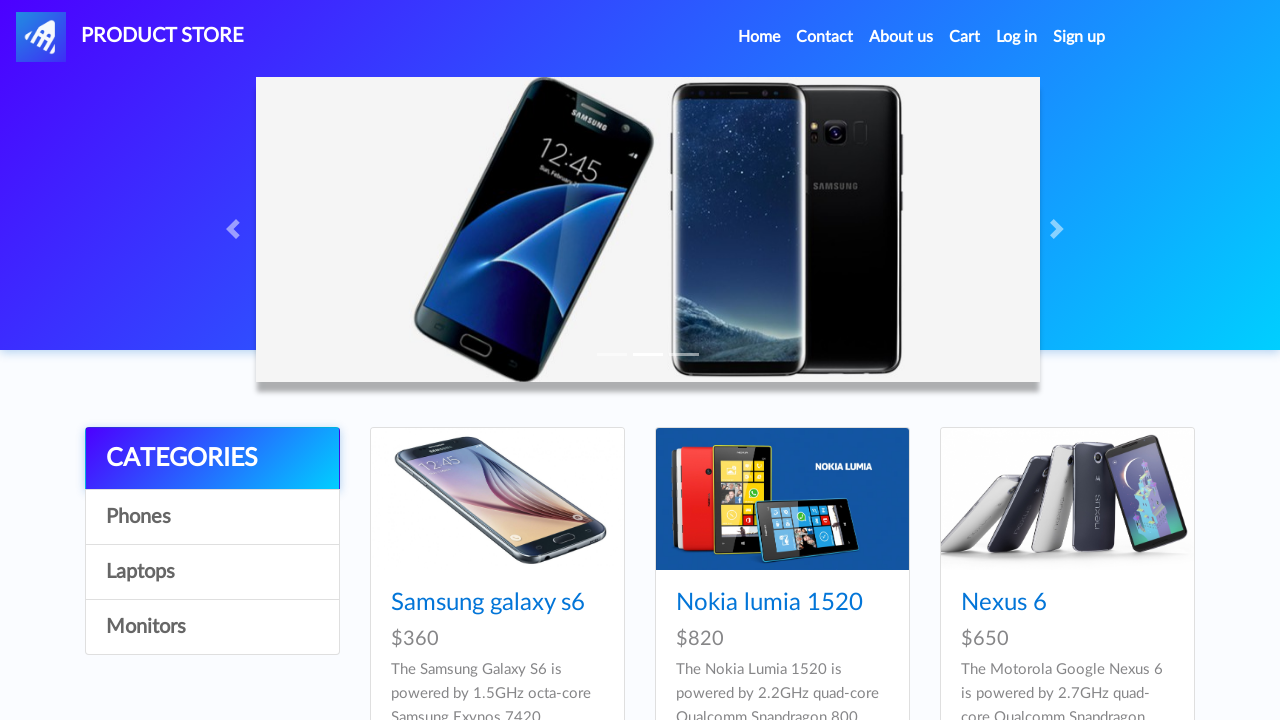